Tests that a button becomes enabled after 5 seconds on the dynamic properties page, verifying dynamic element state change behavior.

Starting URL: https://demoqa.com/dynamic-properties

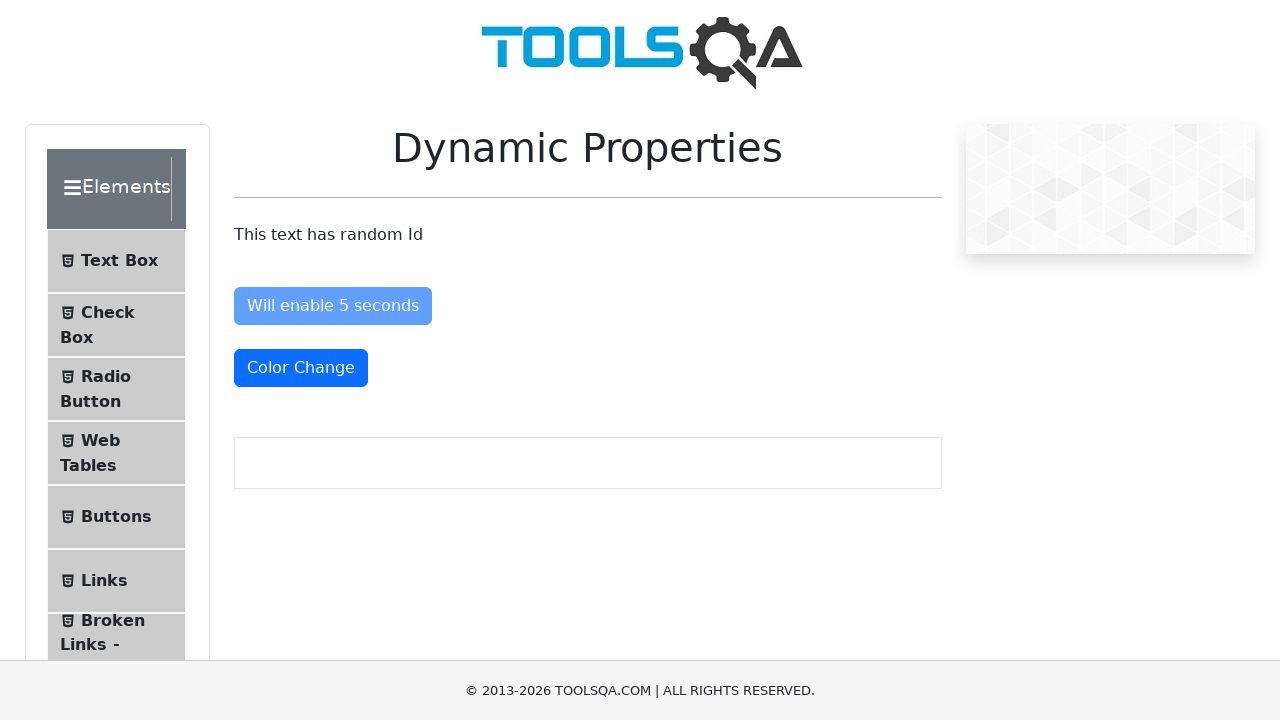

Waited for 'Will enable 5 seconds' button to become enabled
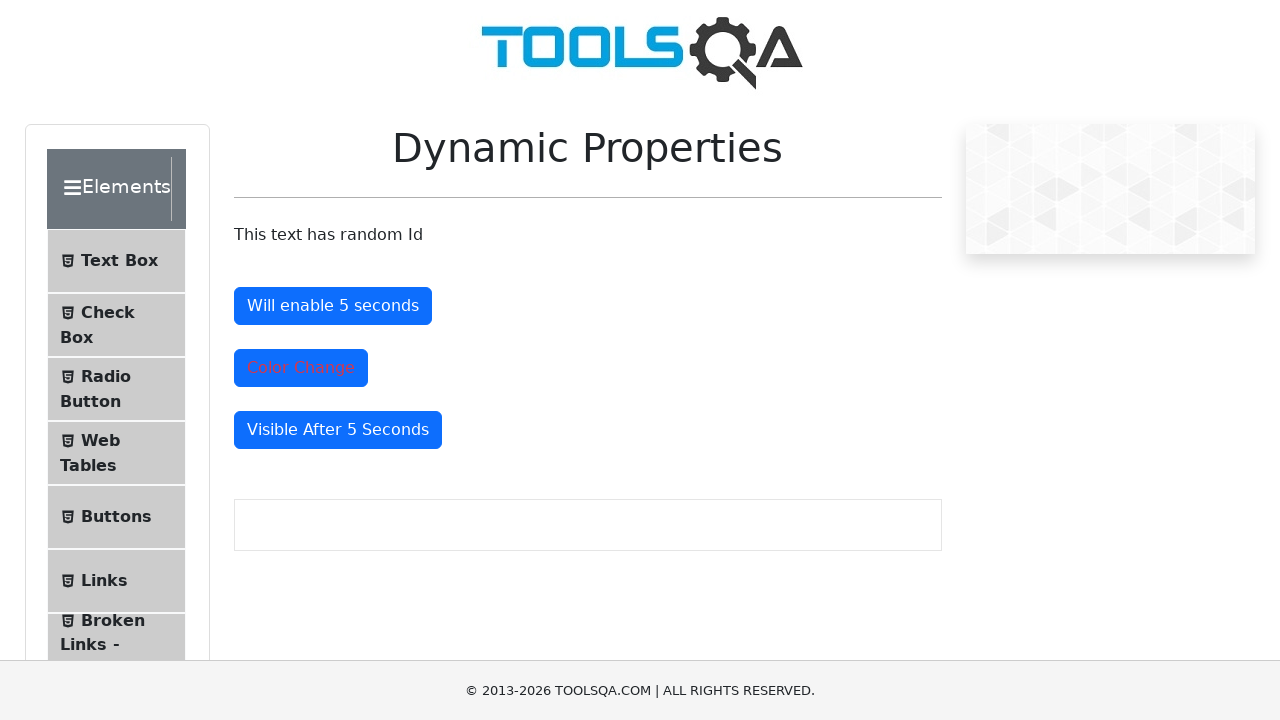

Verified that the button with id 'enableAfter' is enabled
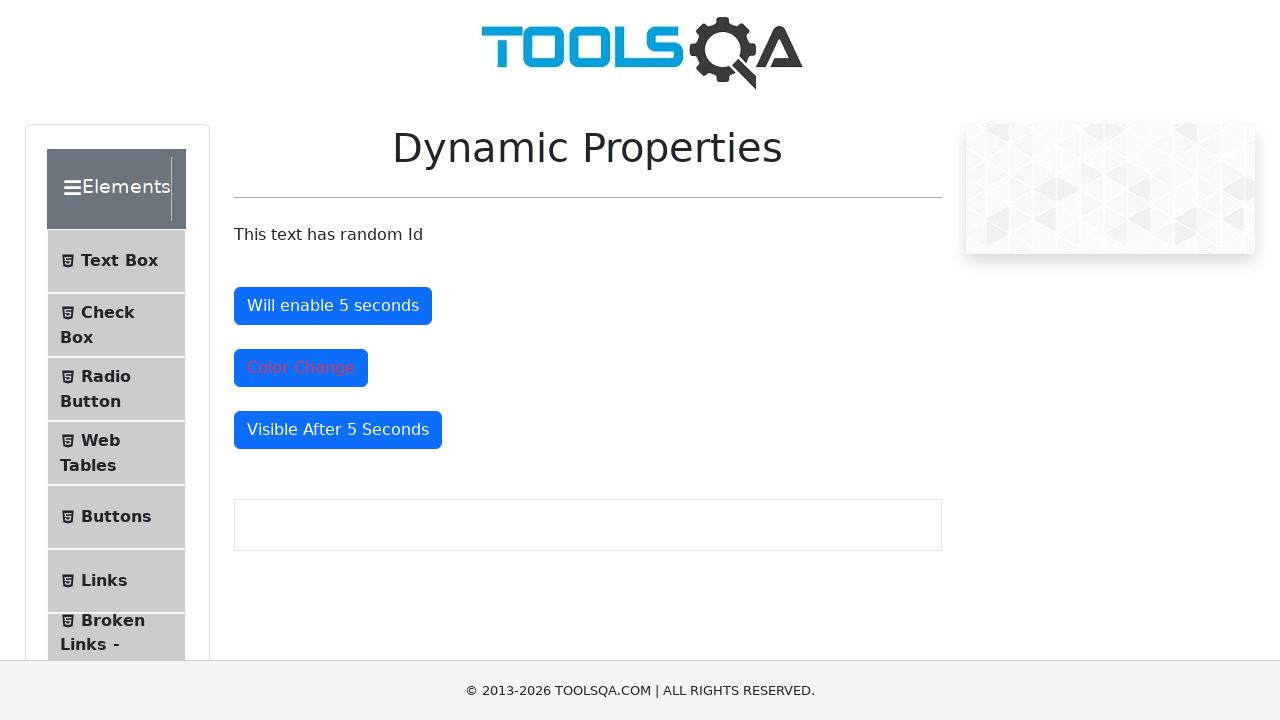

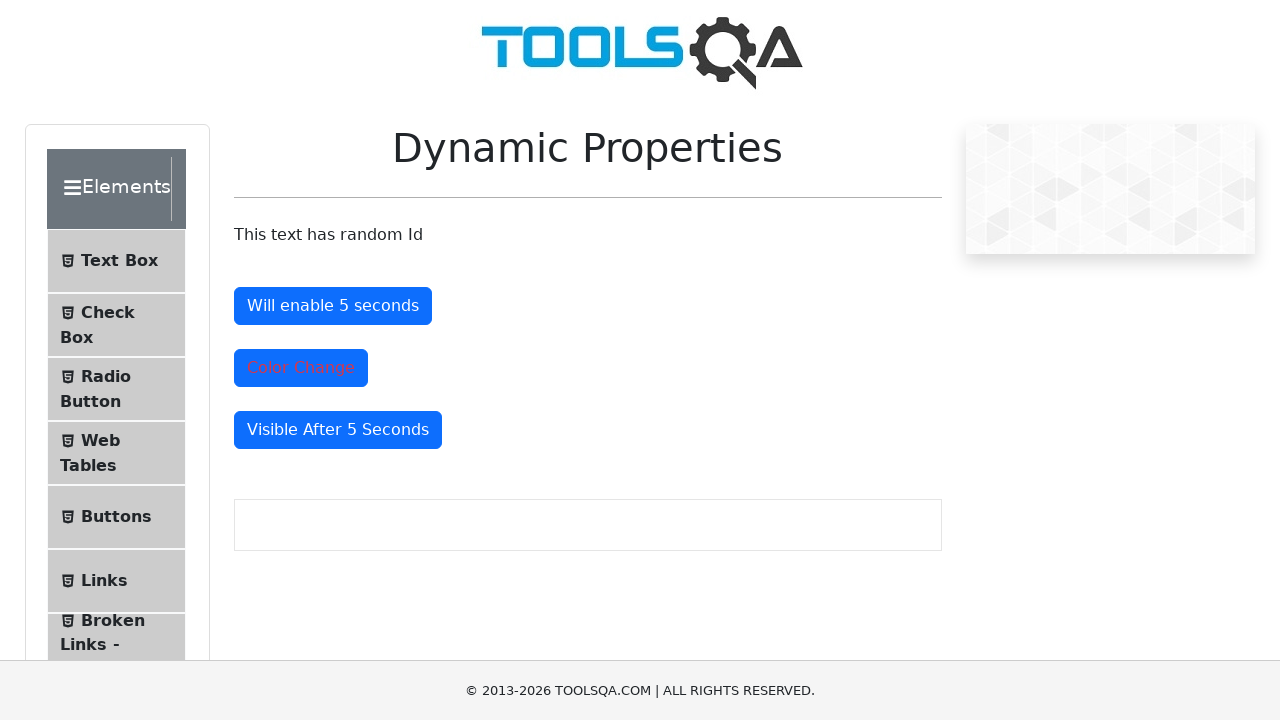